Tests a text box form by filling in username, email, current address, and permanent address fields, then submitting and verifying the output is displayed

Starting URL: https://demoqa.com/text-box

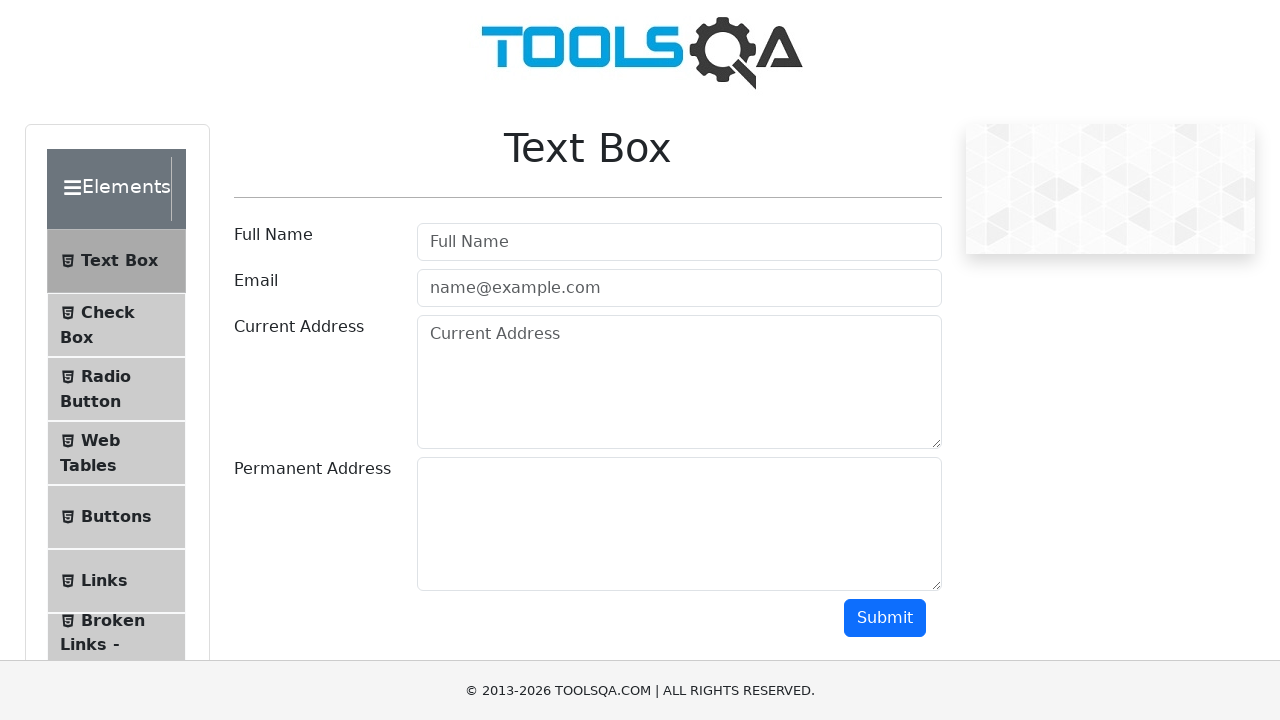

Filled username field with 'sita' on #userName
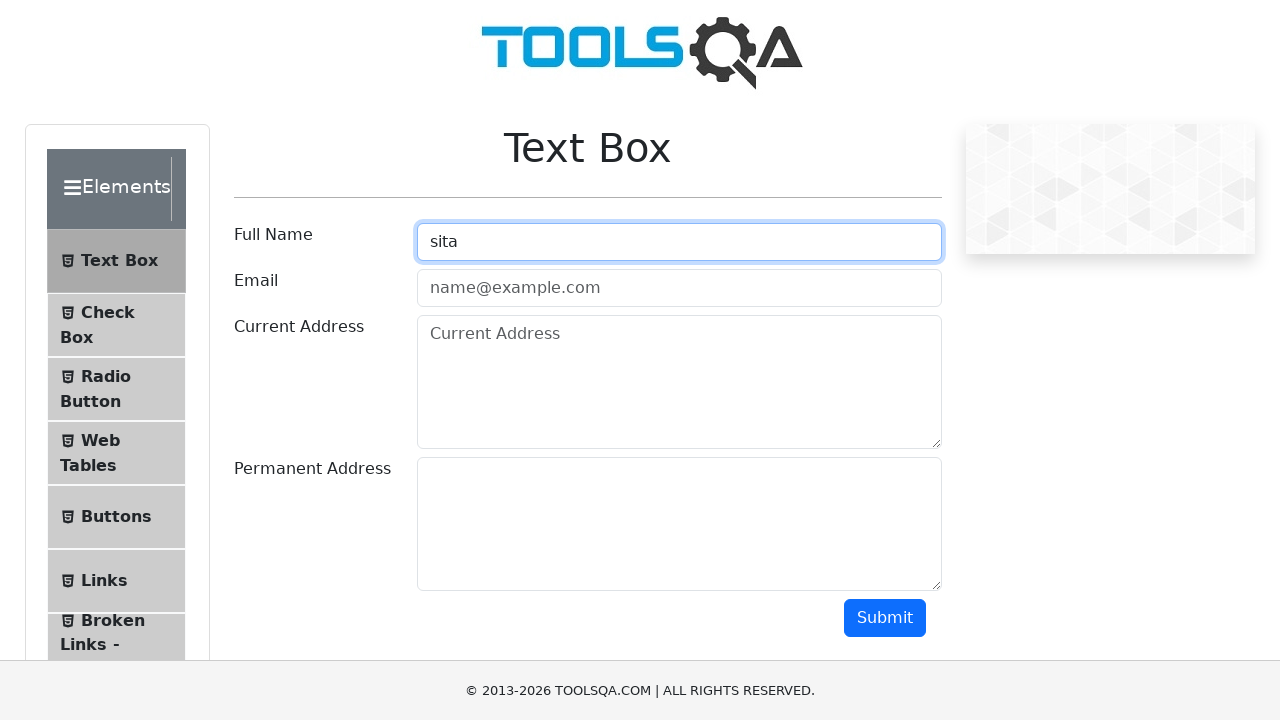

Filled email field with 'sita@gmail.com' on #userEmail
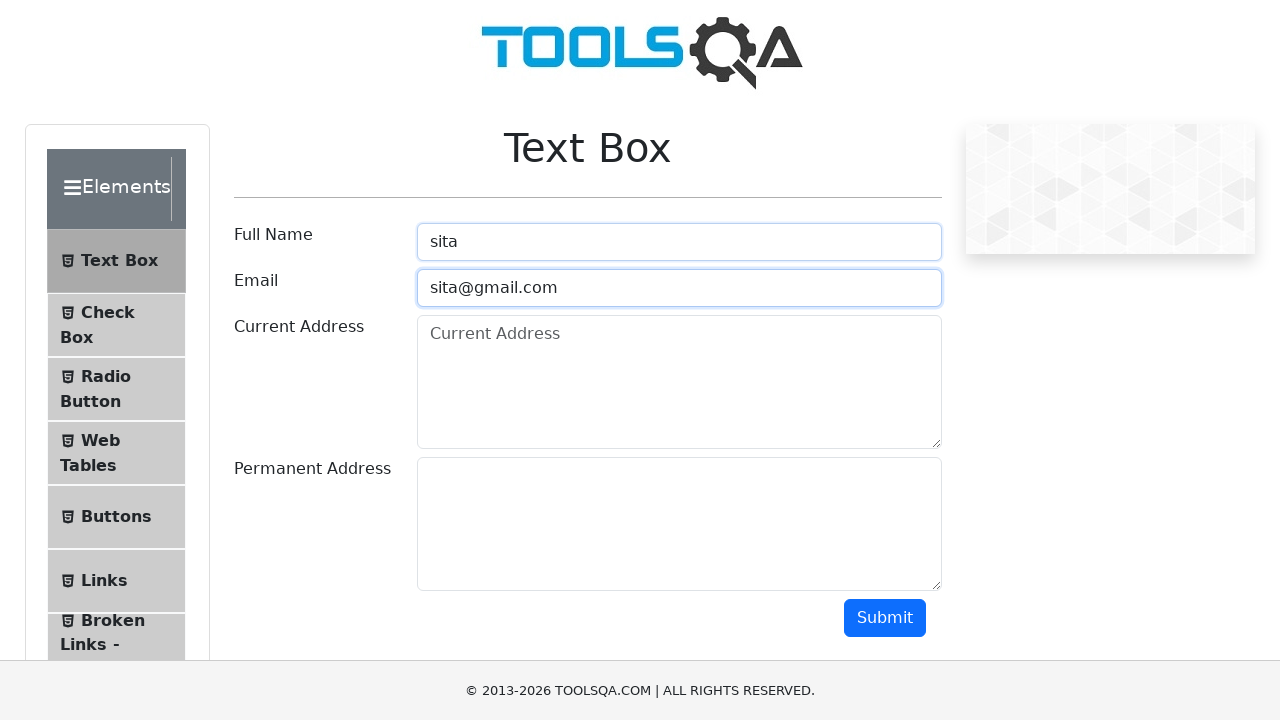

Filled current address field with '123 Current Street, City' on #currentAddress
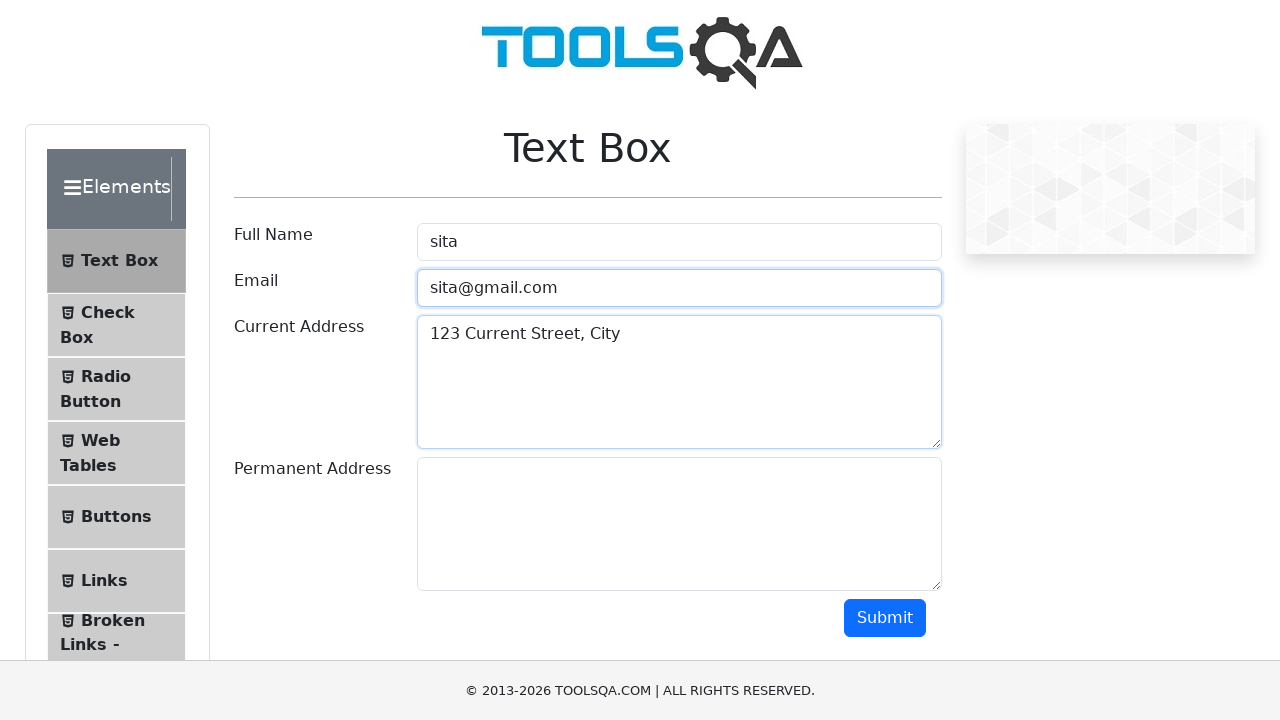

Filled permanent address field with '456 Permanent Avenue, Town' on #permanentAddress
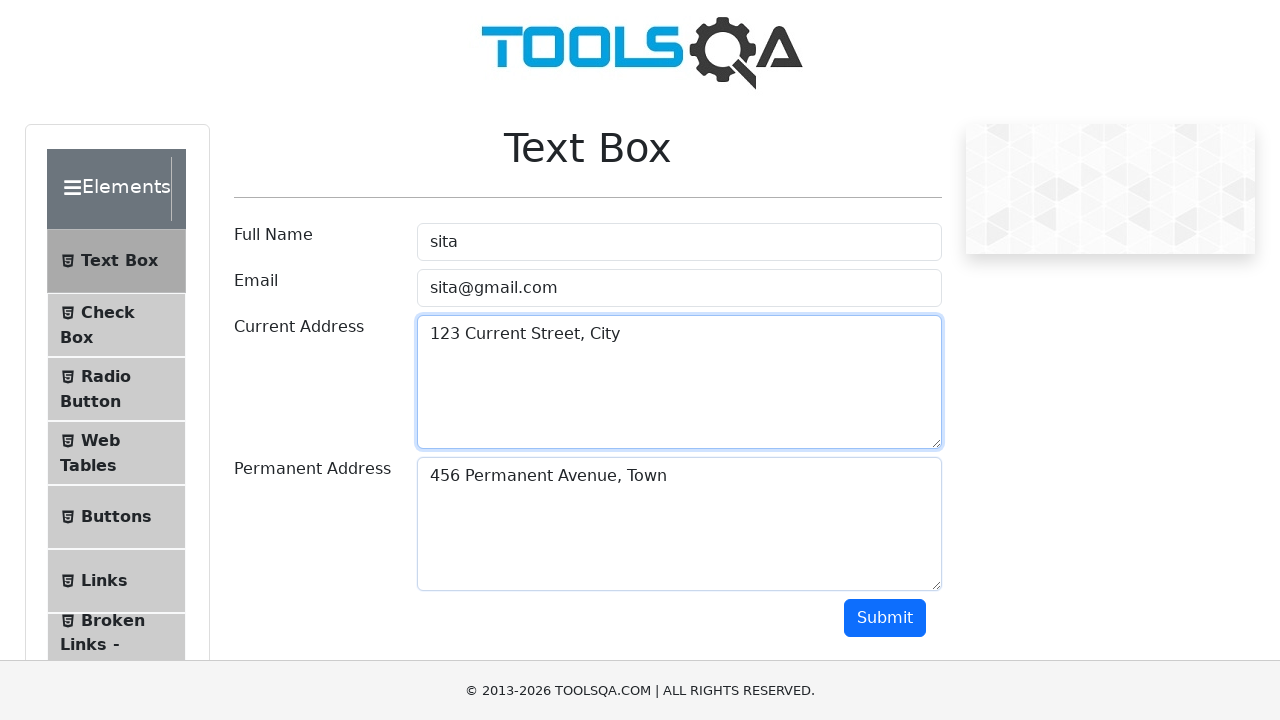

Clicked submit button to submit form at (885, 618) on #submit
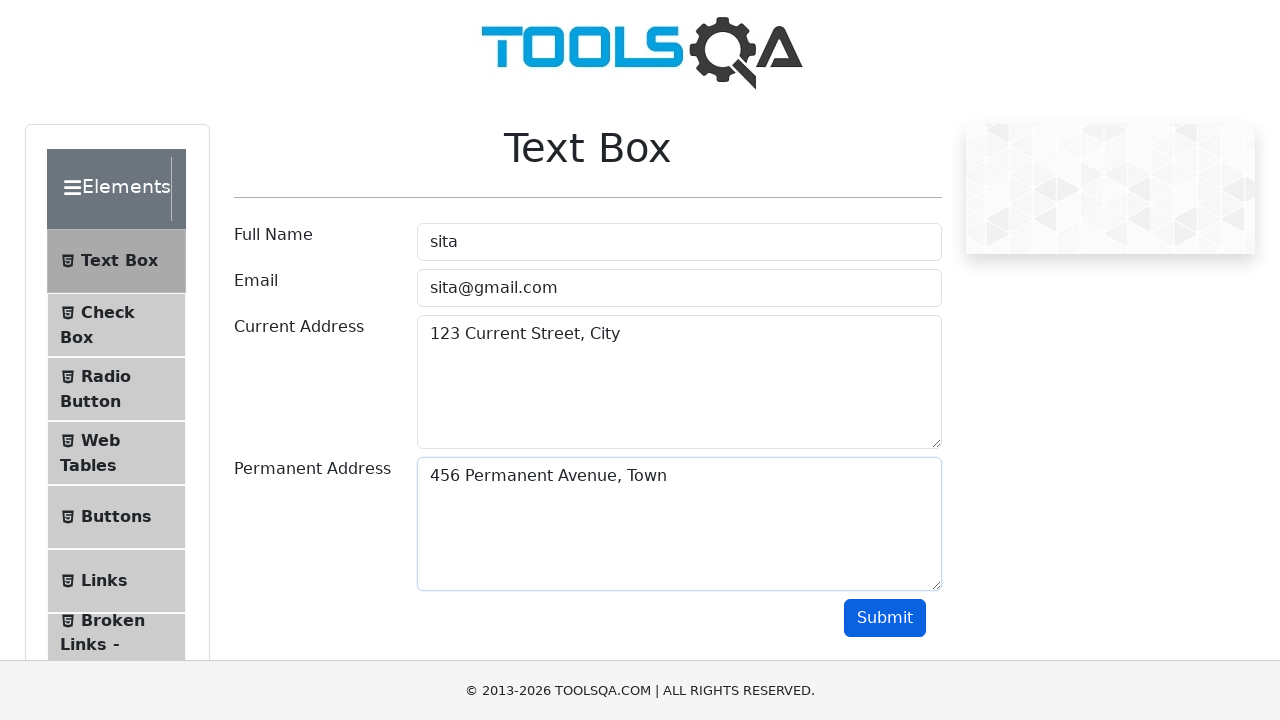

Output area with results displayed
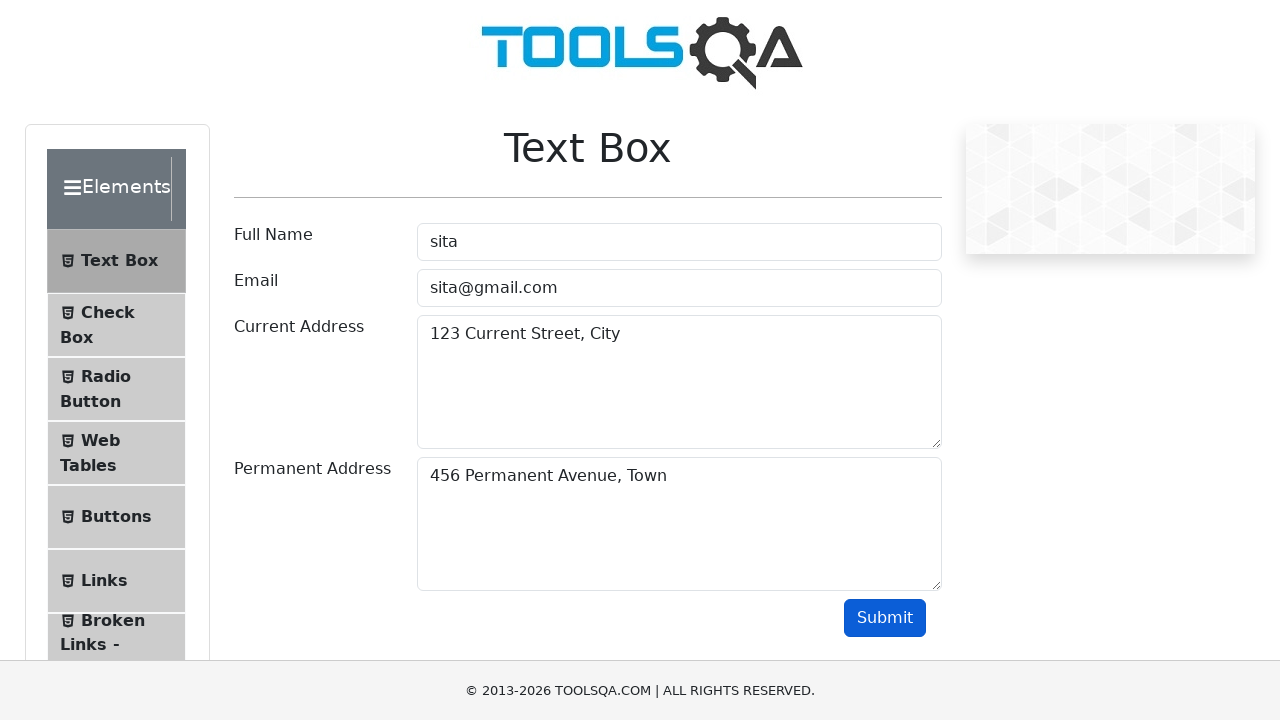

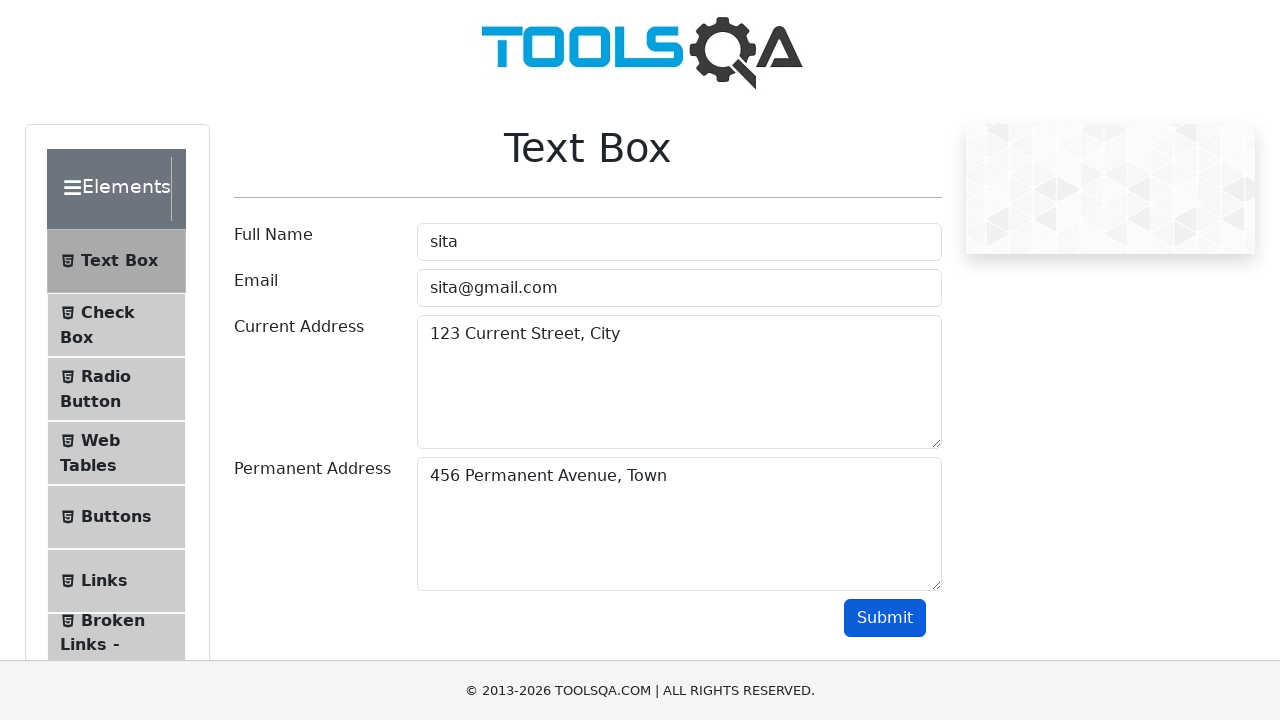